Tests that clicking the Due column header in table1 sorts the data in ascending order by verifying the values are in sorted order

Starting URL: http://the-internet.herokuapp.com/tables

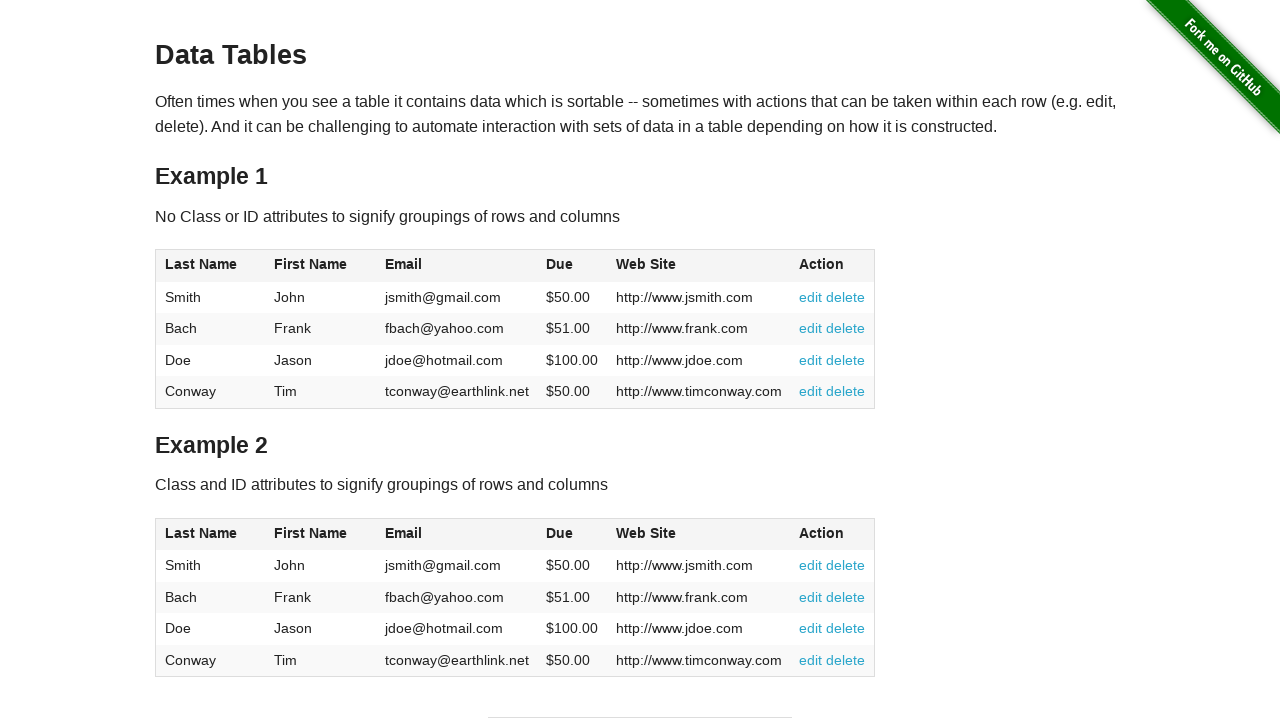

Clicked Due column header in table1 to sort ascending at (572, 266) on #table1 thead tr th:nth-of-type(4)
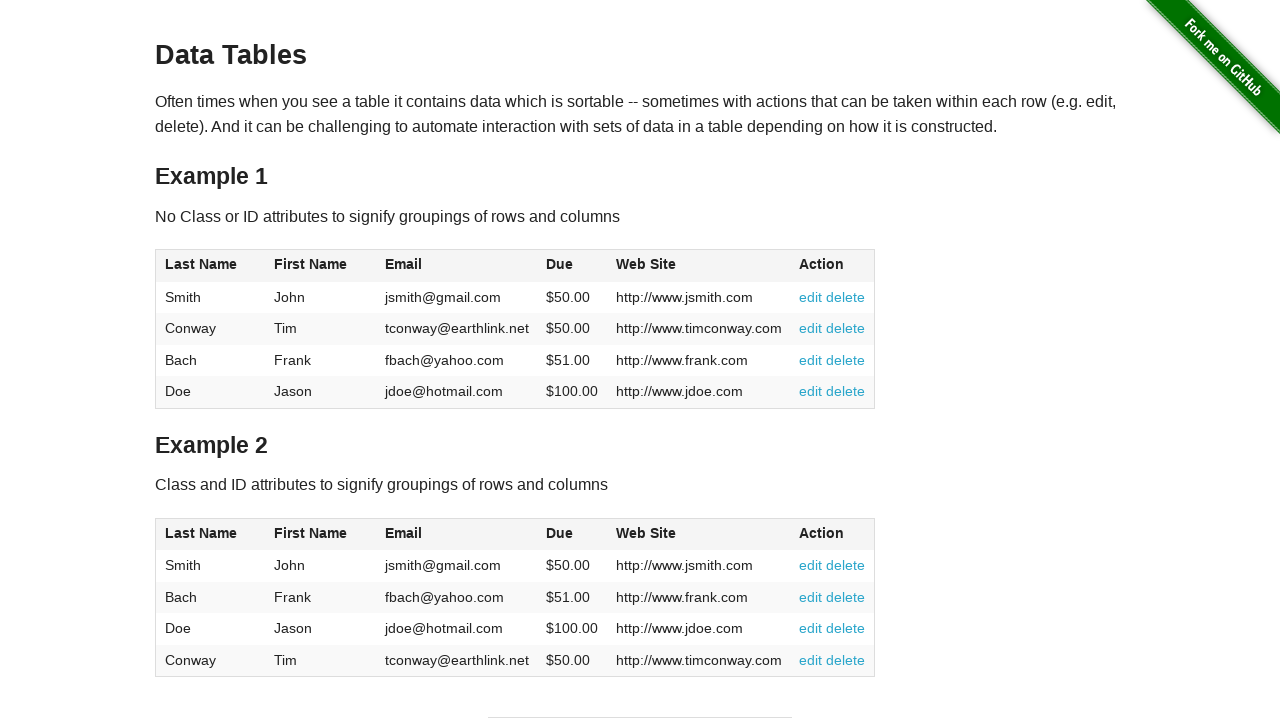

Verified table1 due column is visible after sorting
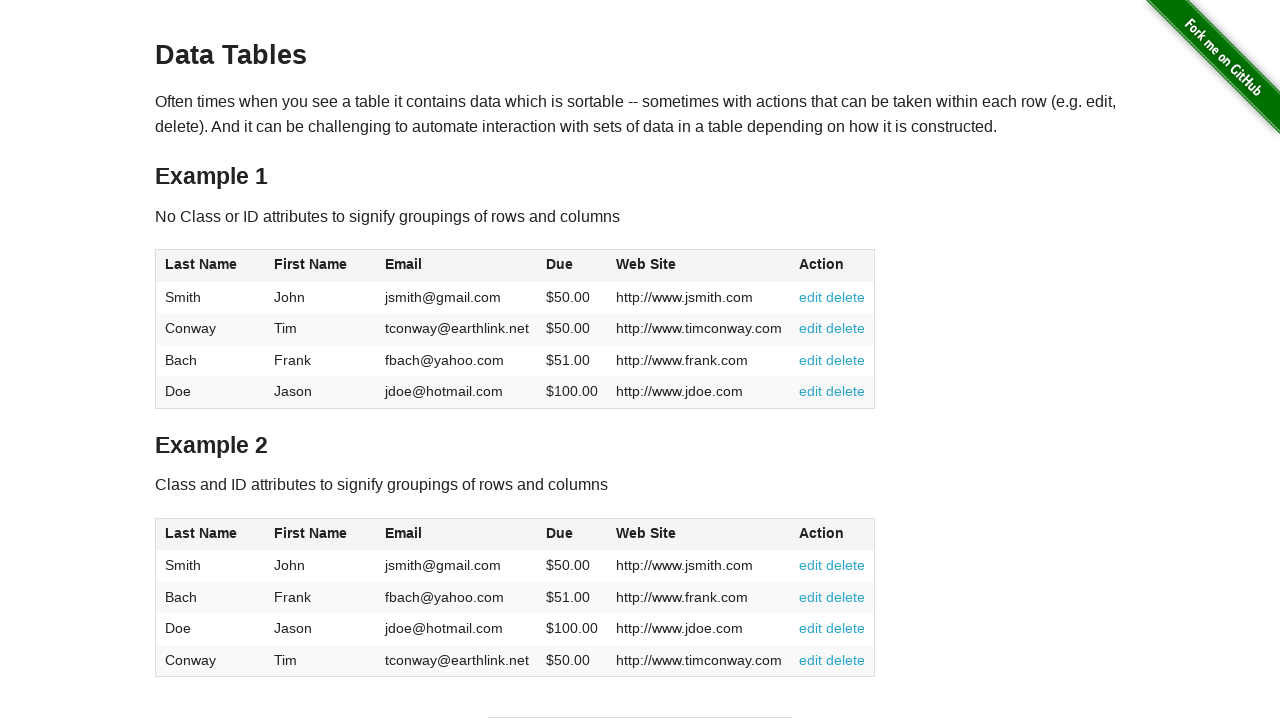

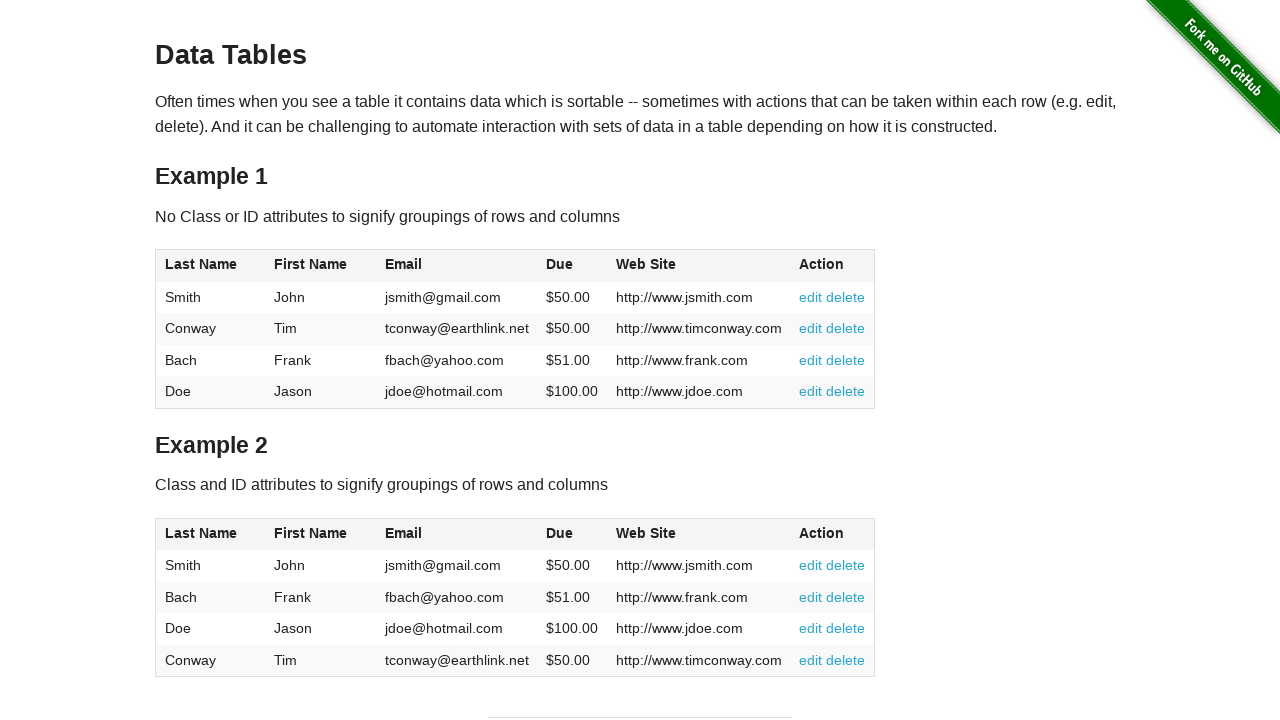